Tests gene search and download functionality for TREM2 gene in green monkey organism in matrix format

Starting URL: https://orcs.thebiogrid.org/

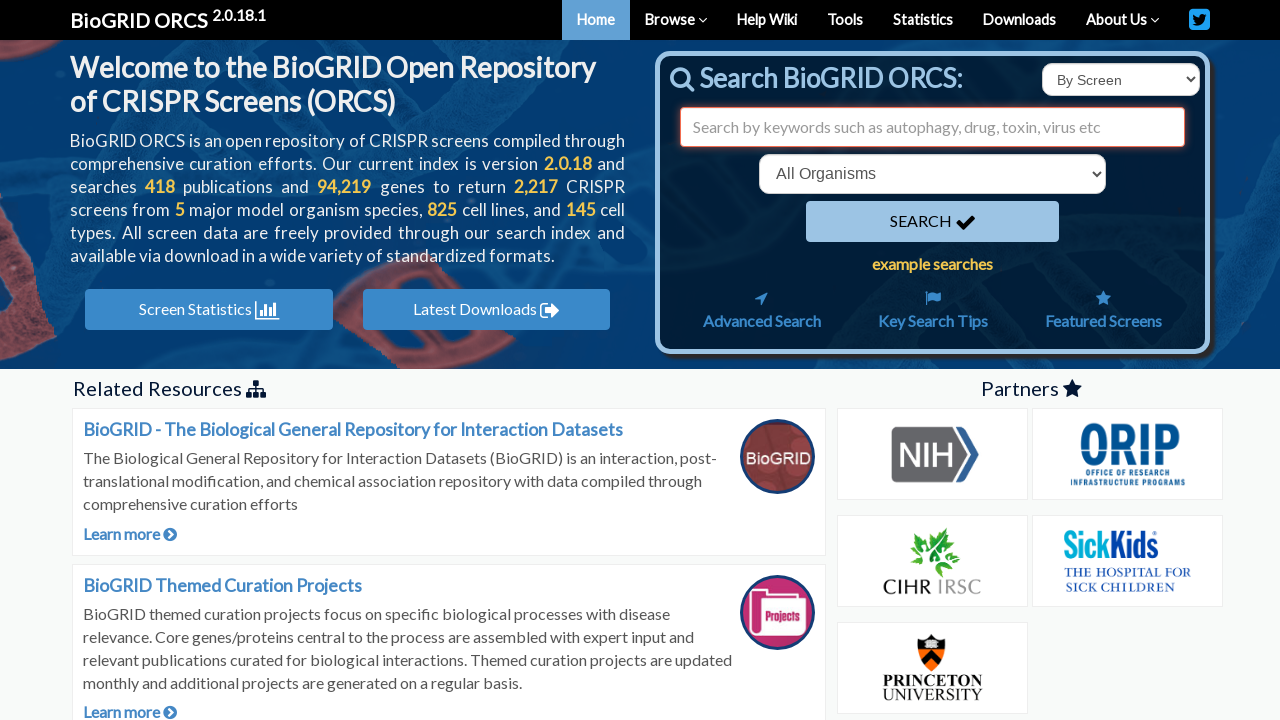

Clicked search type dropdown at (1121, 80) on select#searchType
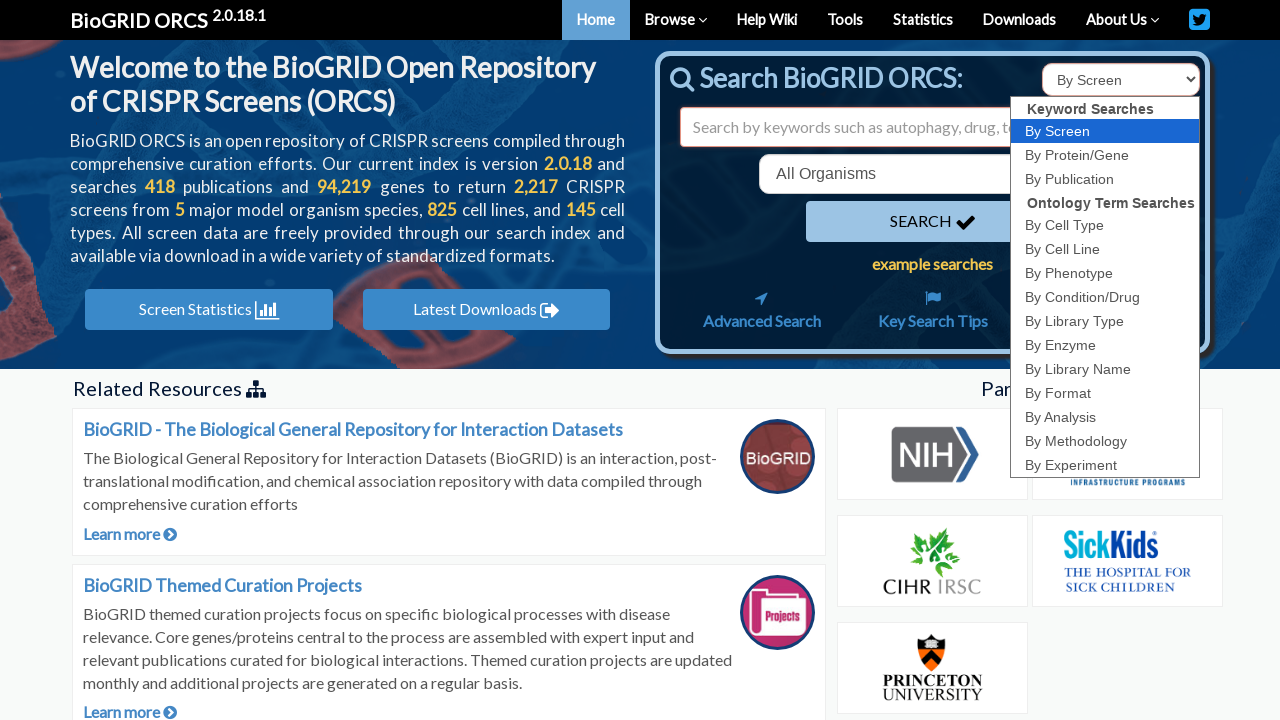

Selected 'id' as search type on select#searchType
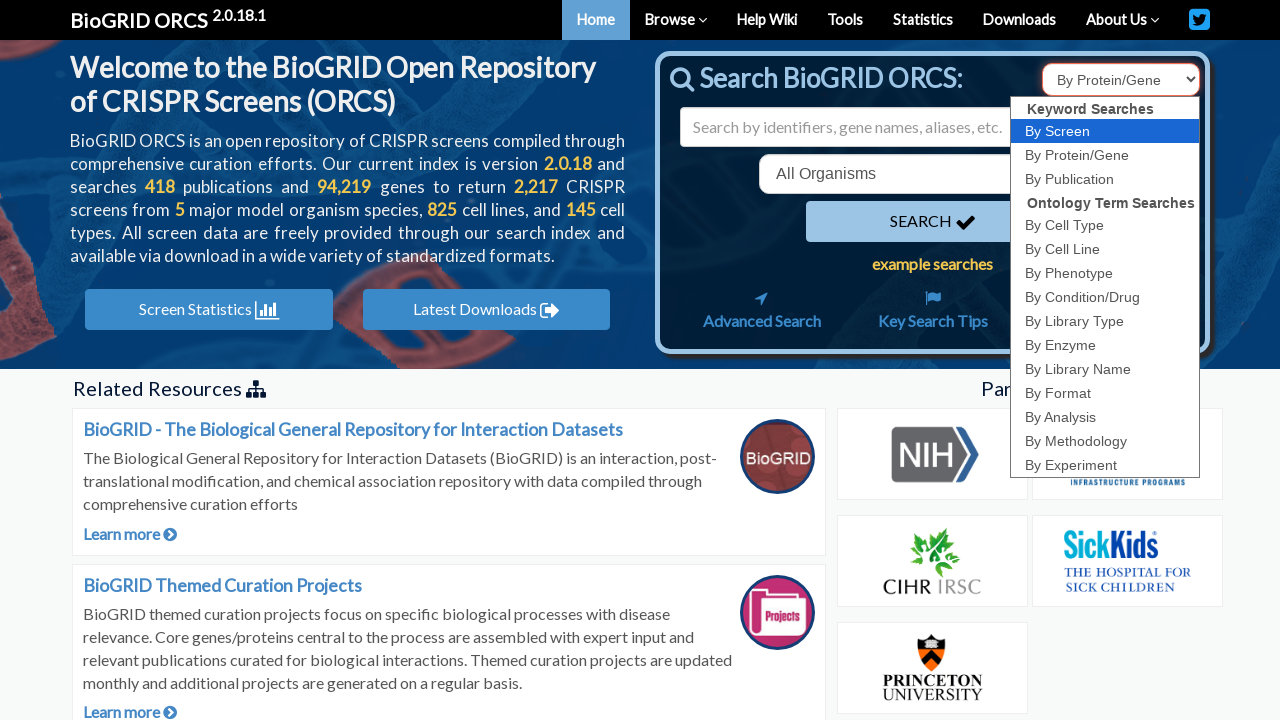

Filled search field with 'TREM2' gene name on input#search
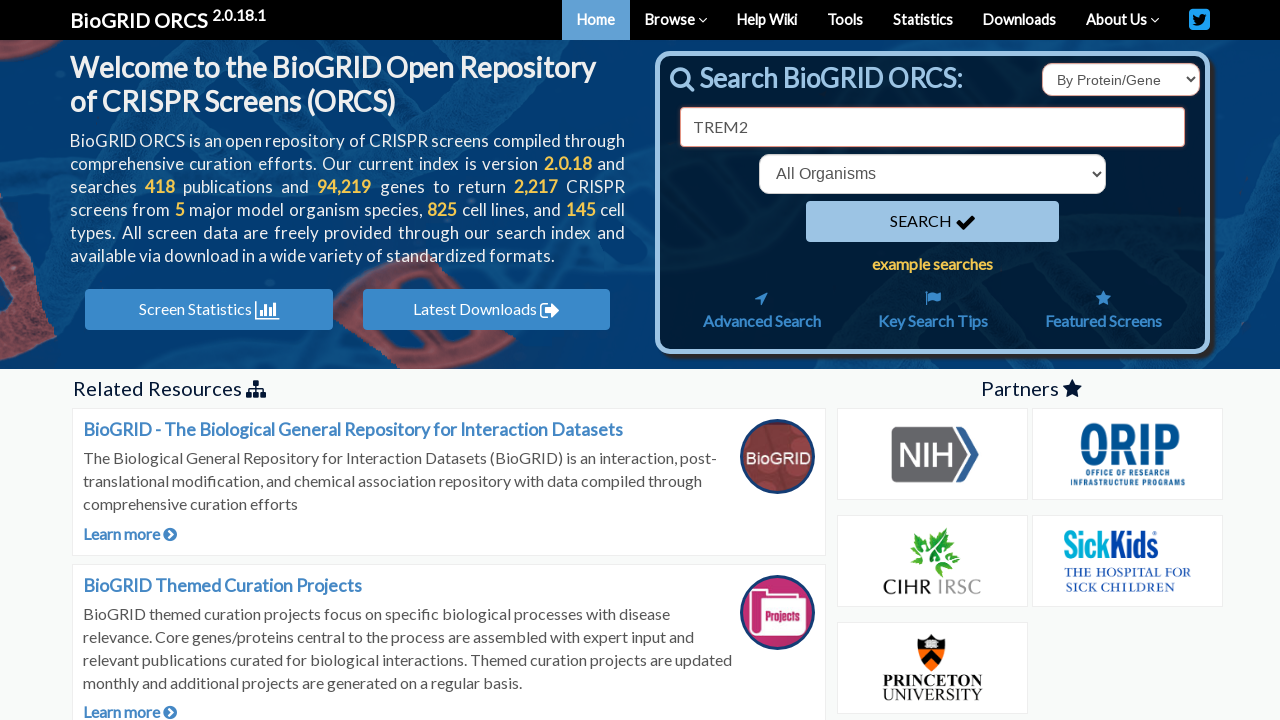

Clicked organism dropdown at (932, 174) on select[name='organism']
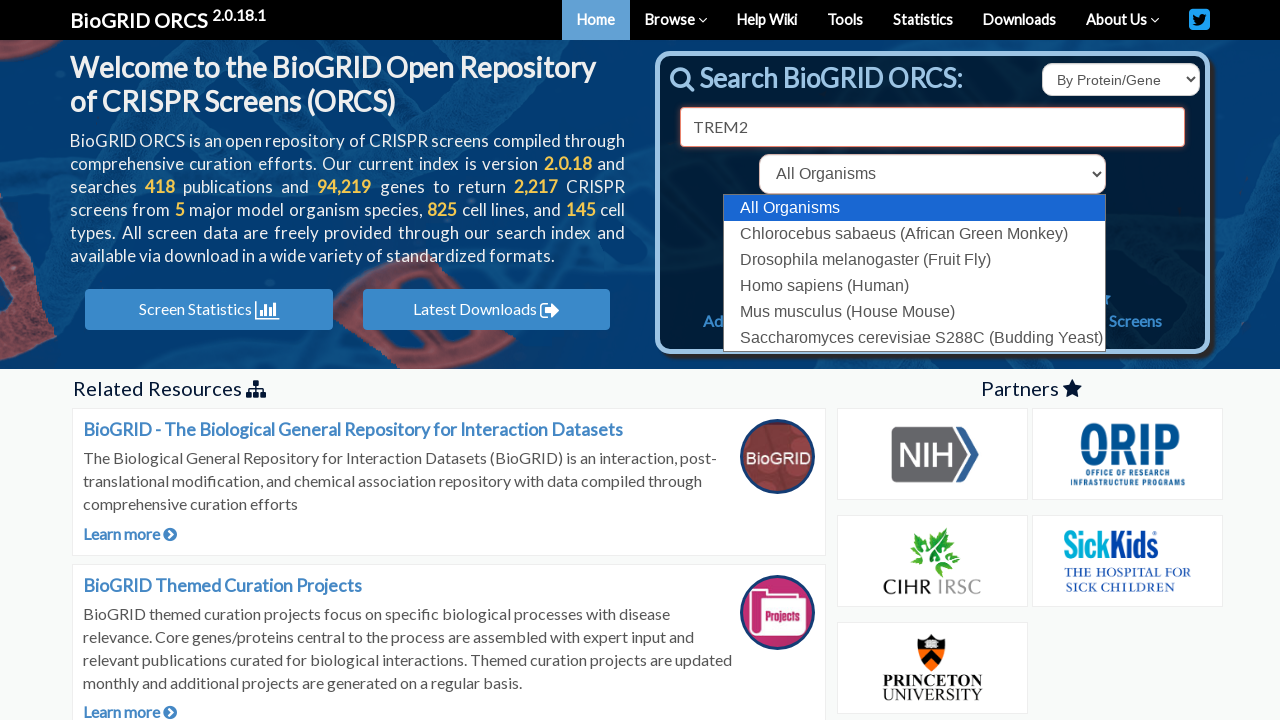

Selected green monkey (60711) as organism on select[name='organism']
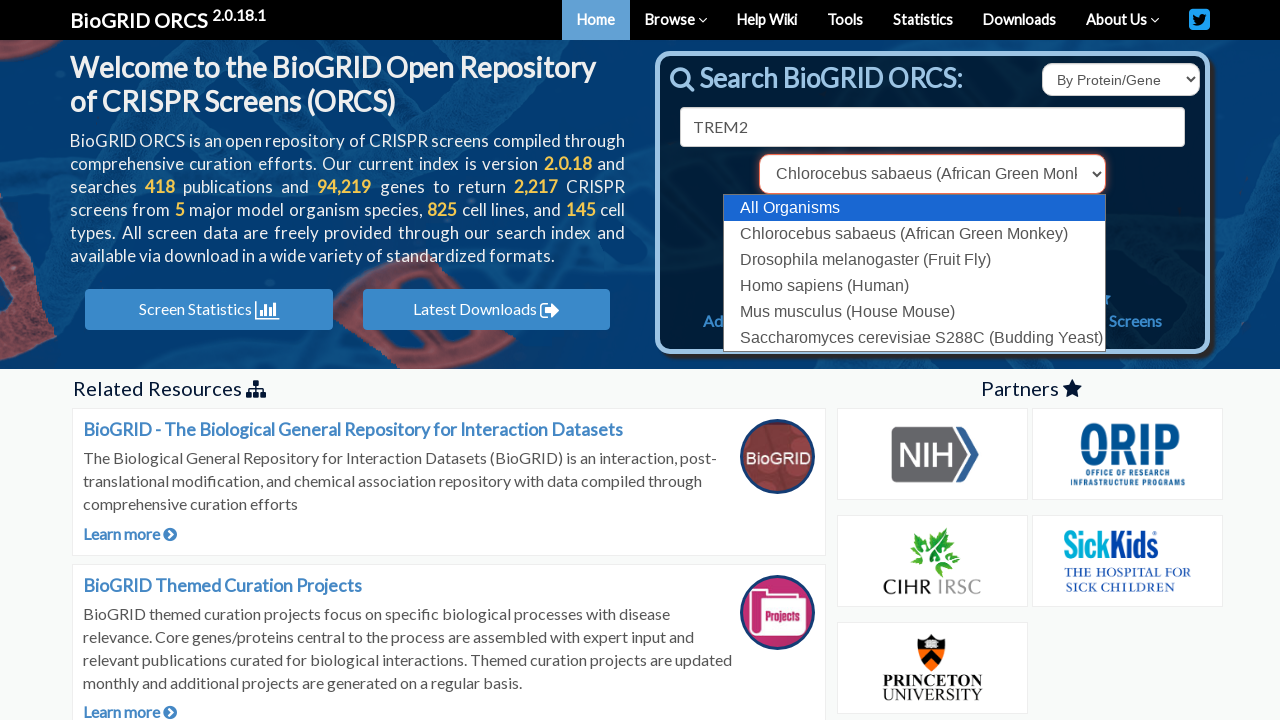

Clicked search button to find TREM2 gene in green monkey at (932, 222) on button[type='submit']
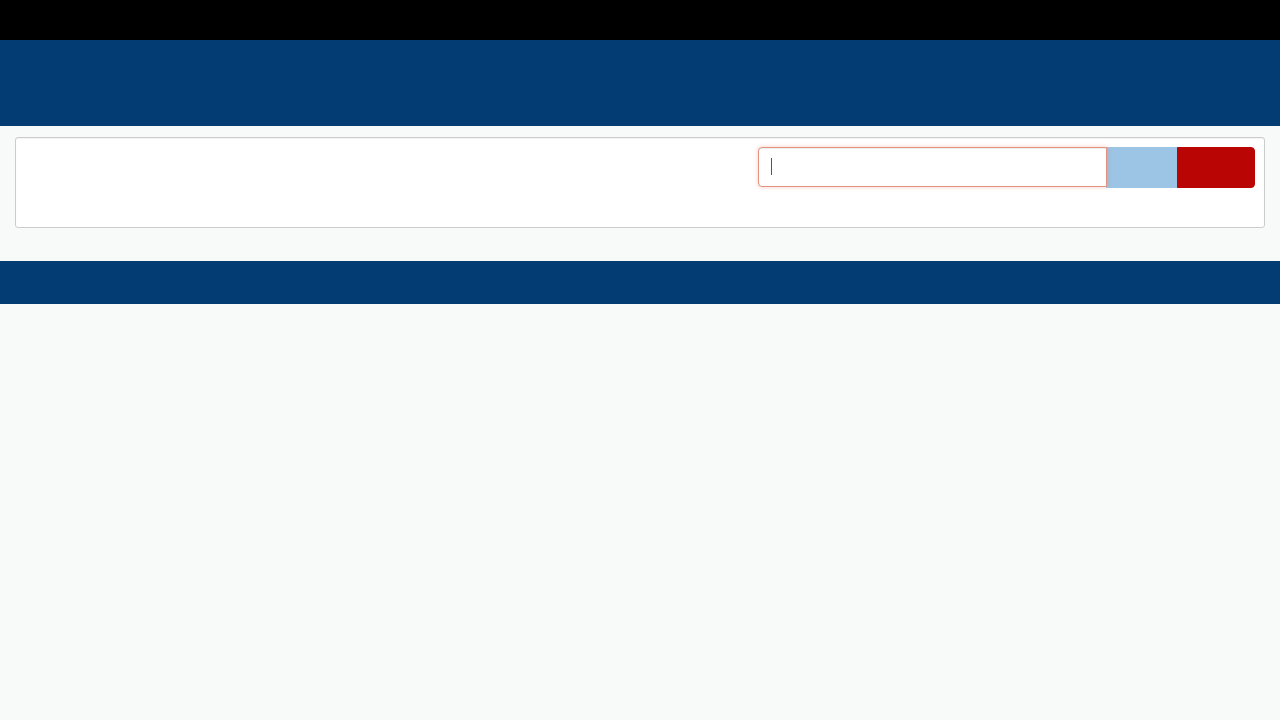

Search results loaded, TREM2 gene entry appeared
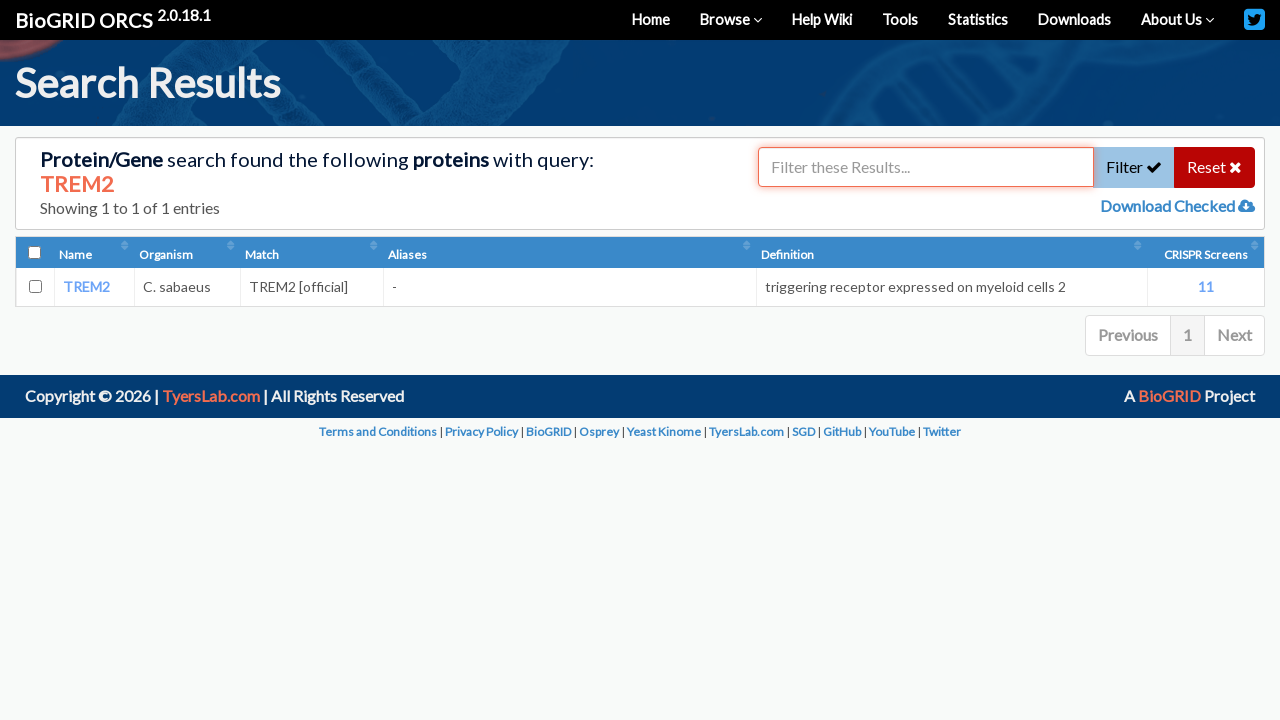

Checked the TREM2 monkey gene checkbox (103221524) at (35, 287) on input[value='103221524']
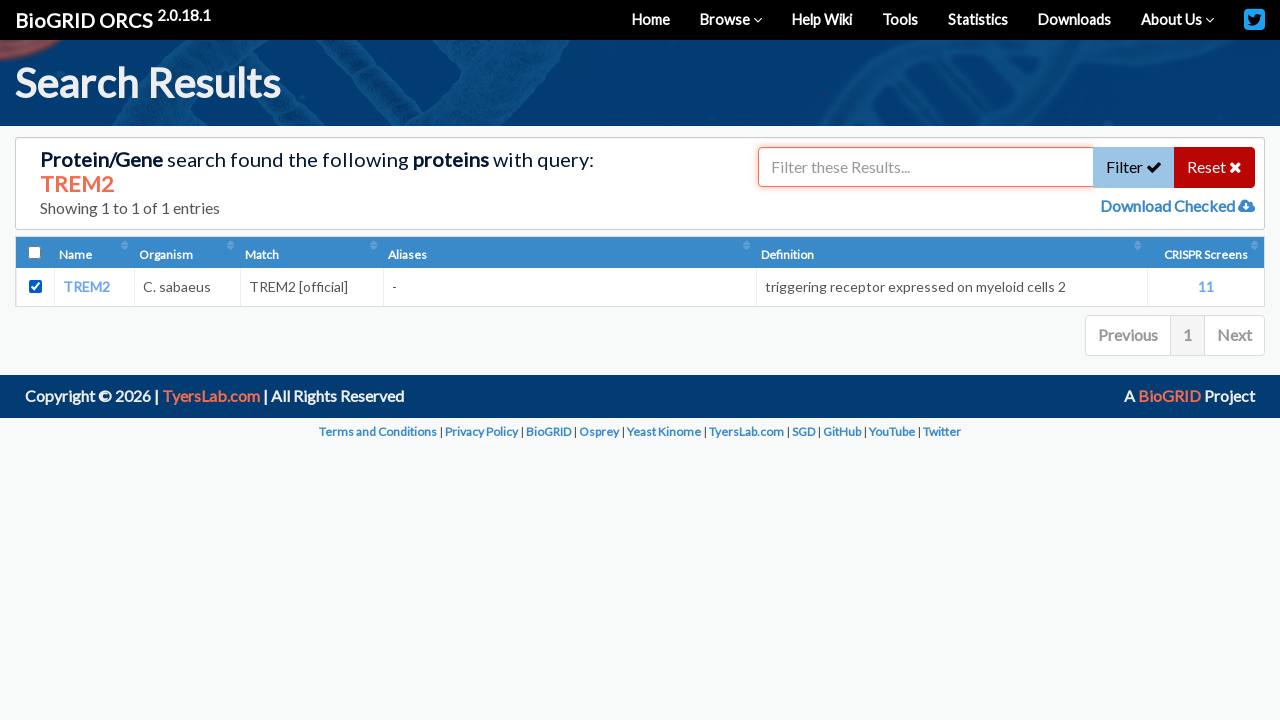

Clicked download checked button at (1169, 206) on a#downloadChecked
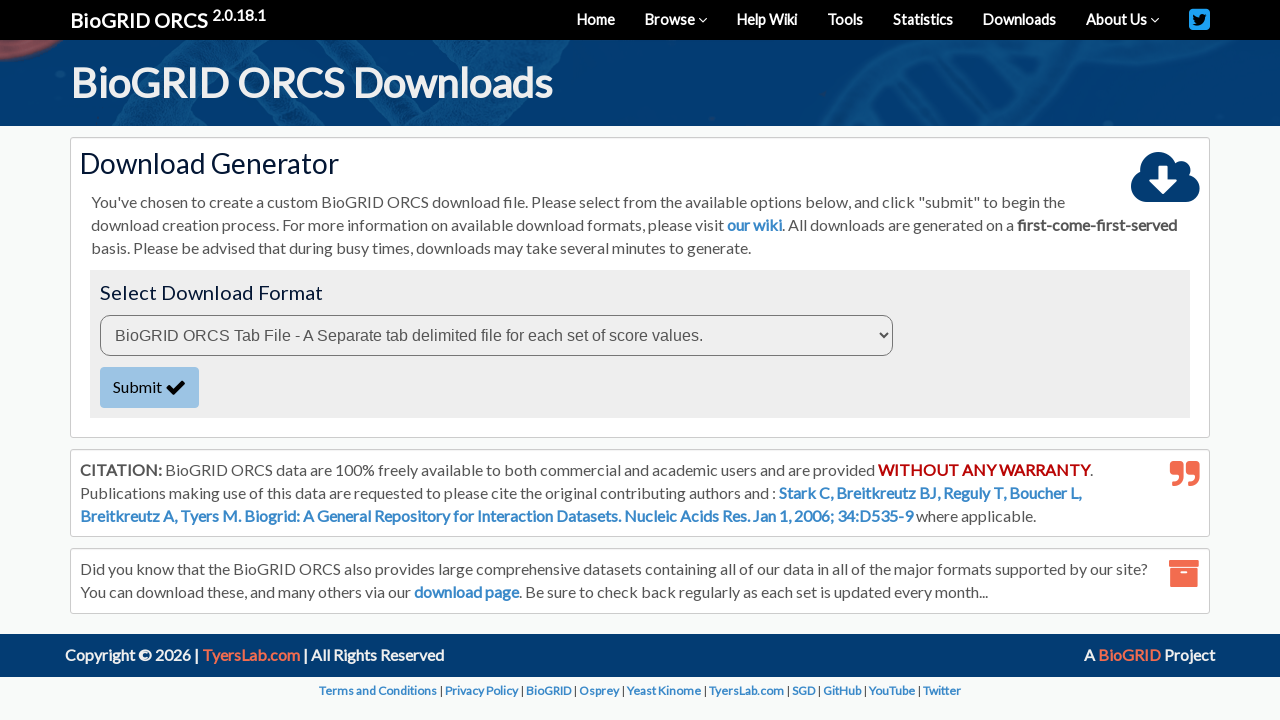

Download modal appeared with format options
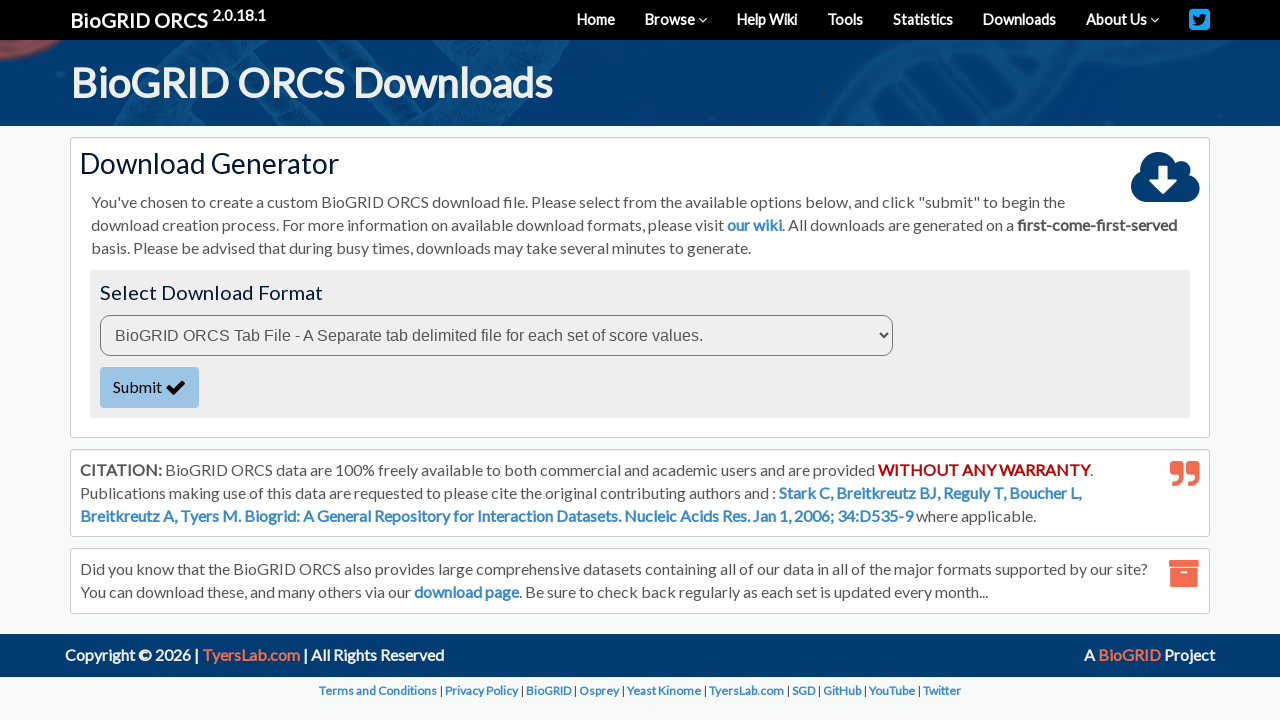

Clicked download format dropdown at (496, 335) on select#downloadFormat
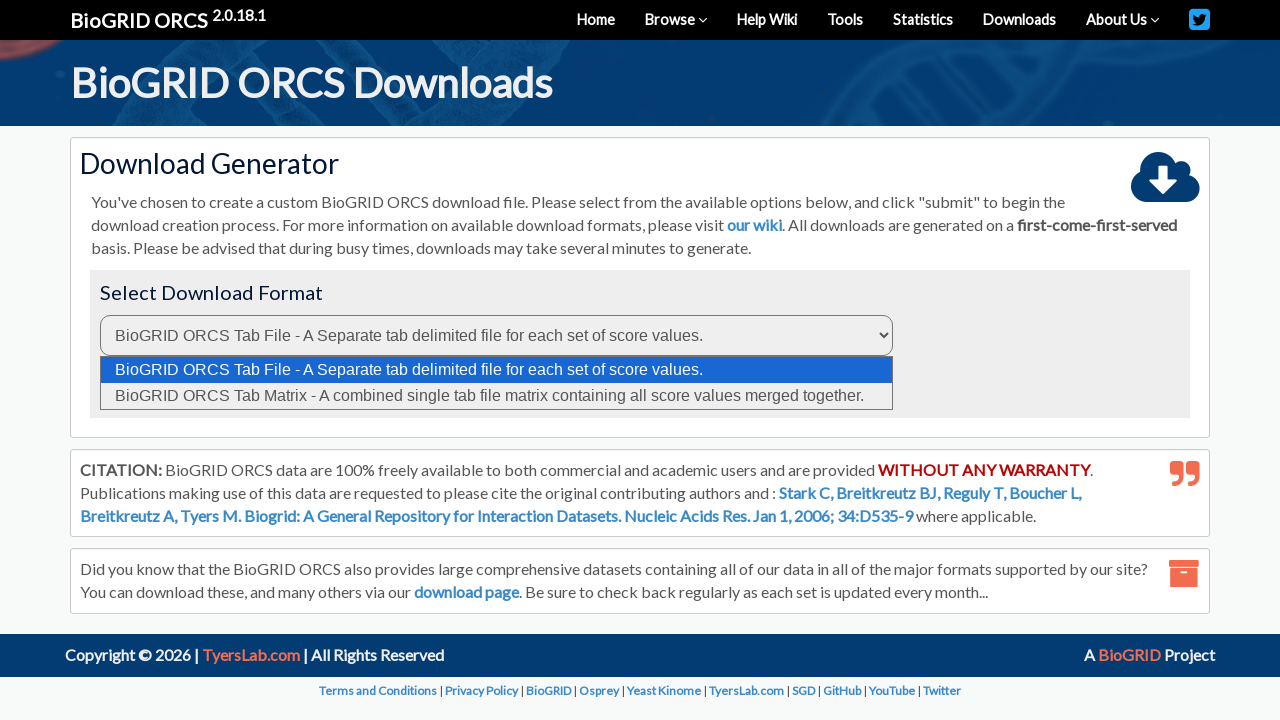

Selected matrix format (option 7) for download on select#downloadFormat
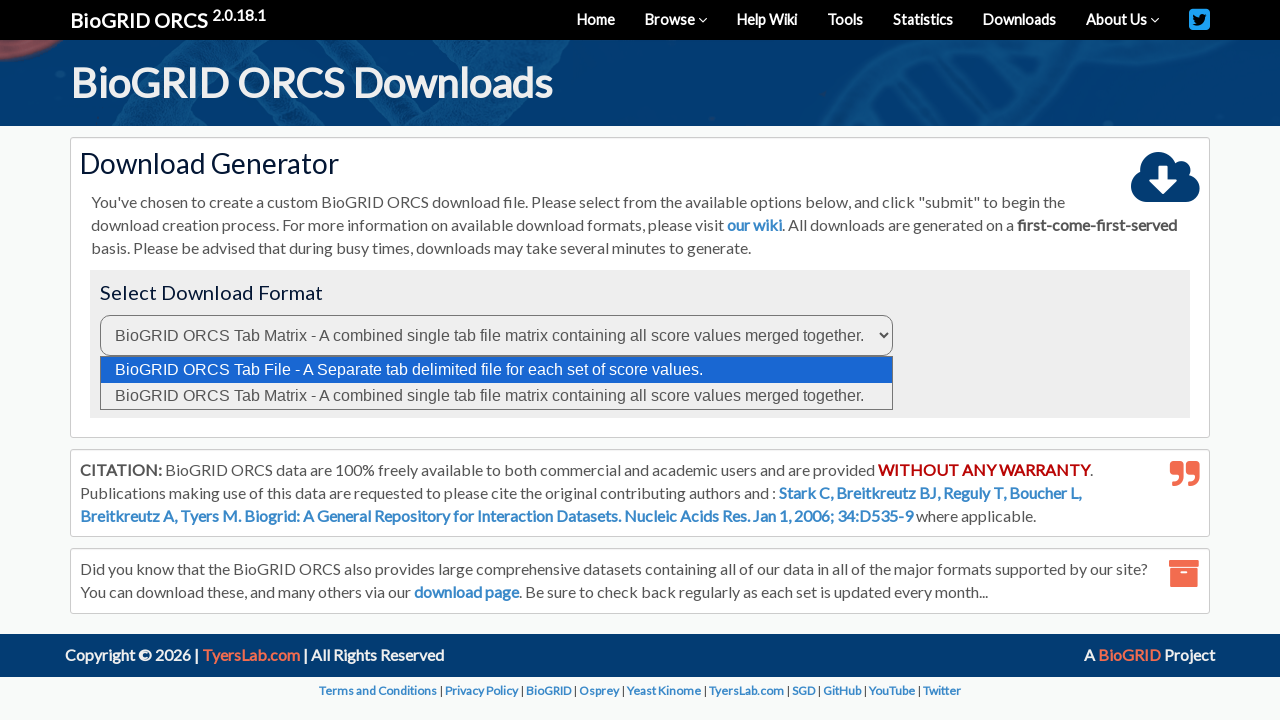

Clicked submit download button at (150, 387) on button#submitDownloadBtn
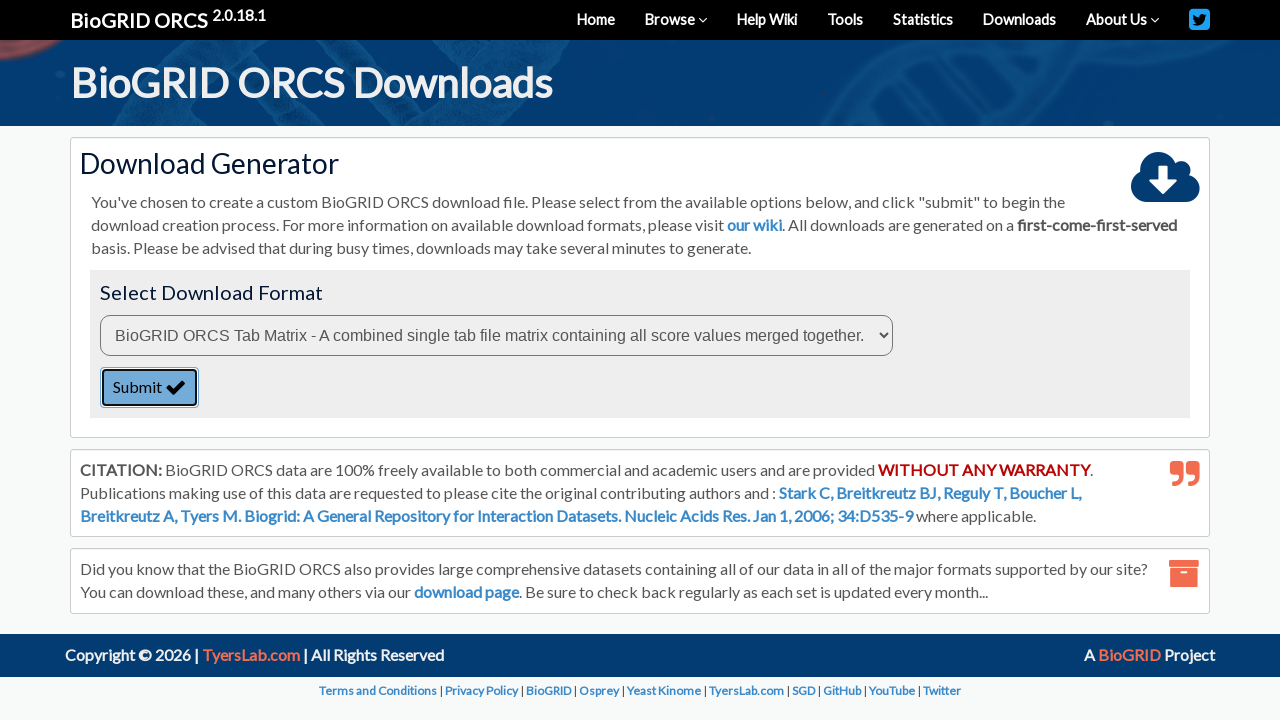

Download file button appeared, ready to download TREM2 matrix file
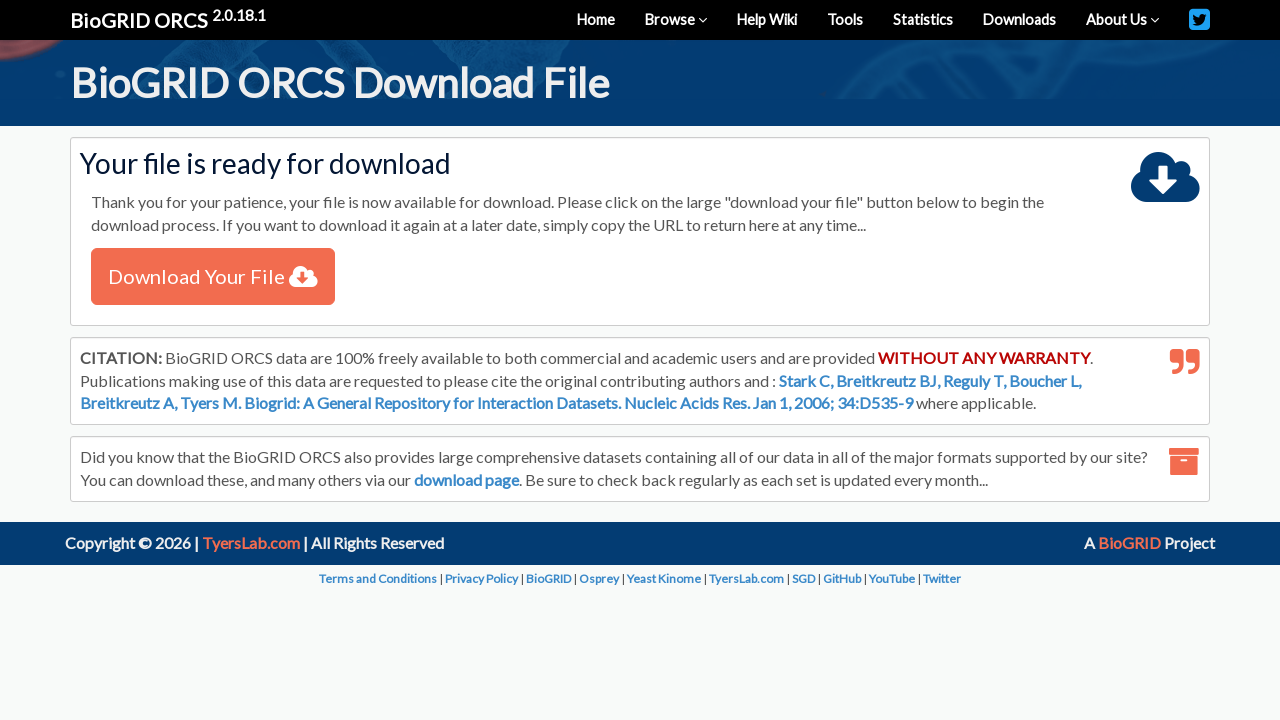

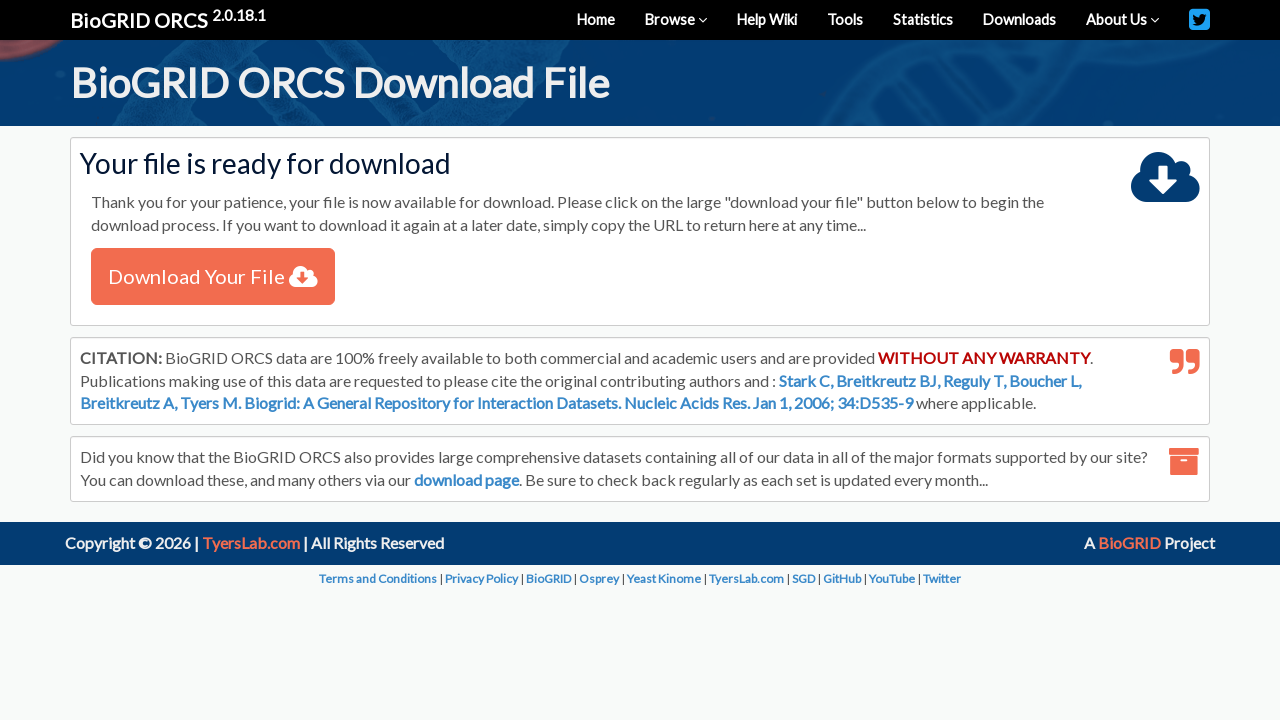